Navigates to the Rahul Shetty Academy Automation Practice page. The test only opens the page without performing any further actions.

Starting URL: https://rahulshettyacademy.com/AutomationPractice/

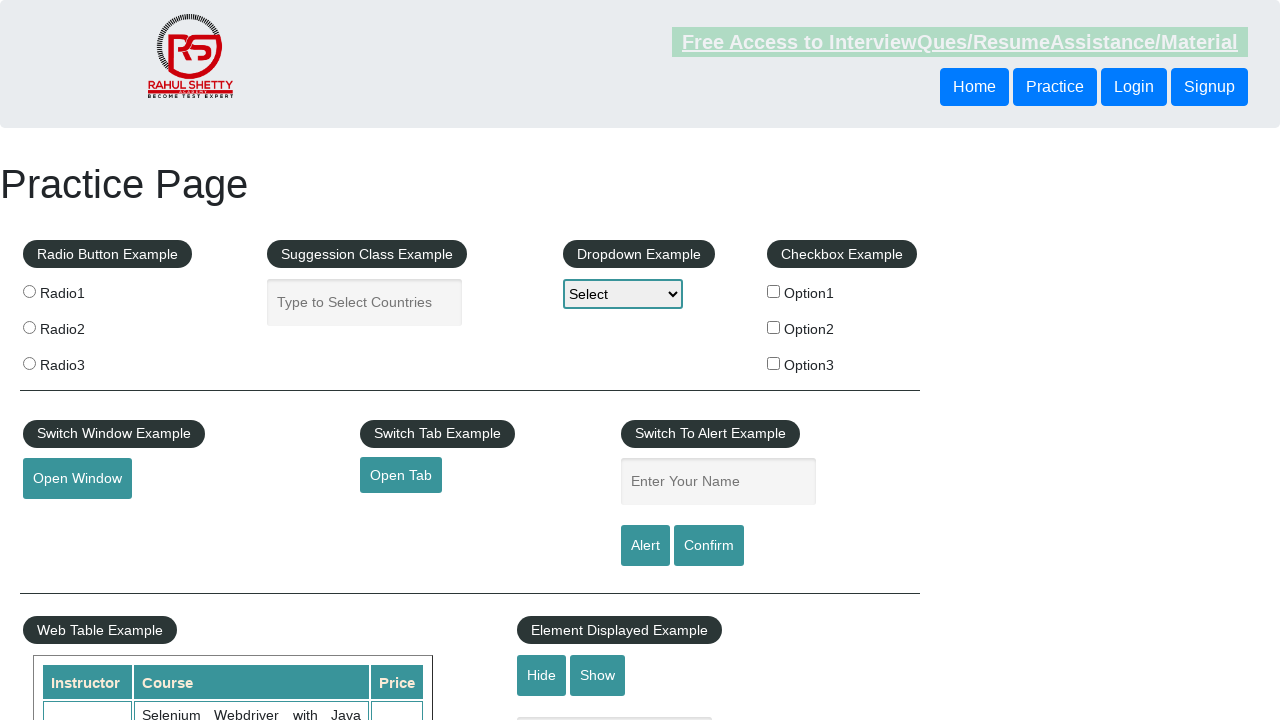

Waited for page to reach domcontentloaded state on Rahul Shetty Academy Automation Practice page
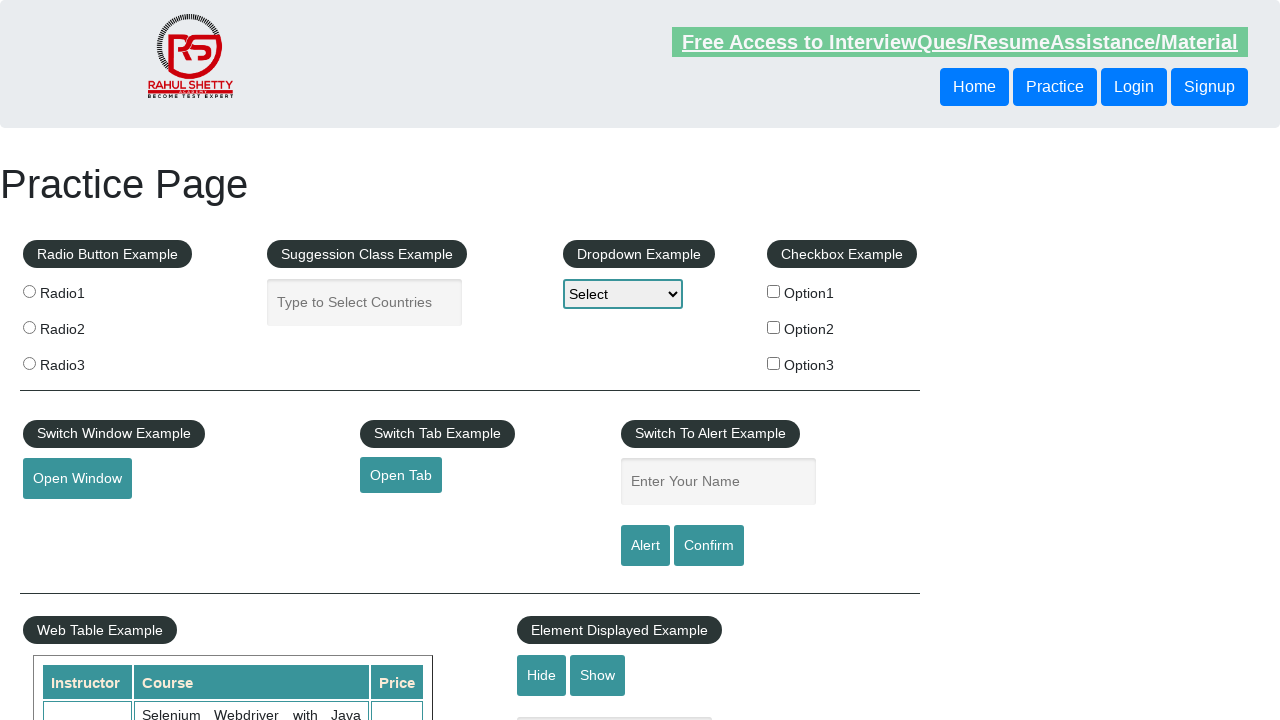

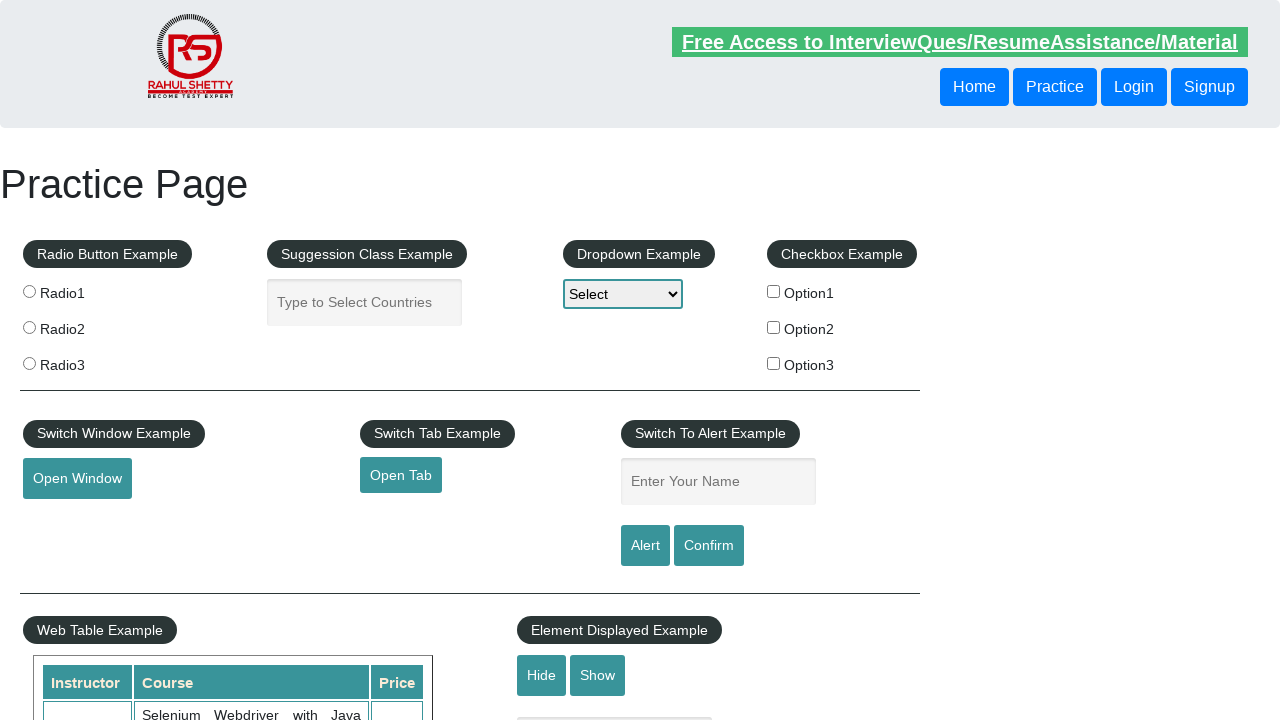